Tests marking individual todo items as complete by checking their checkboxes

Starting URL: https://demo.playwright.dev/todomvc

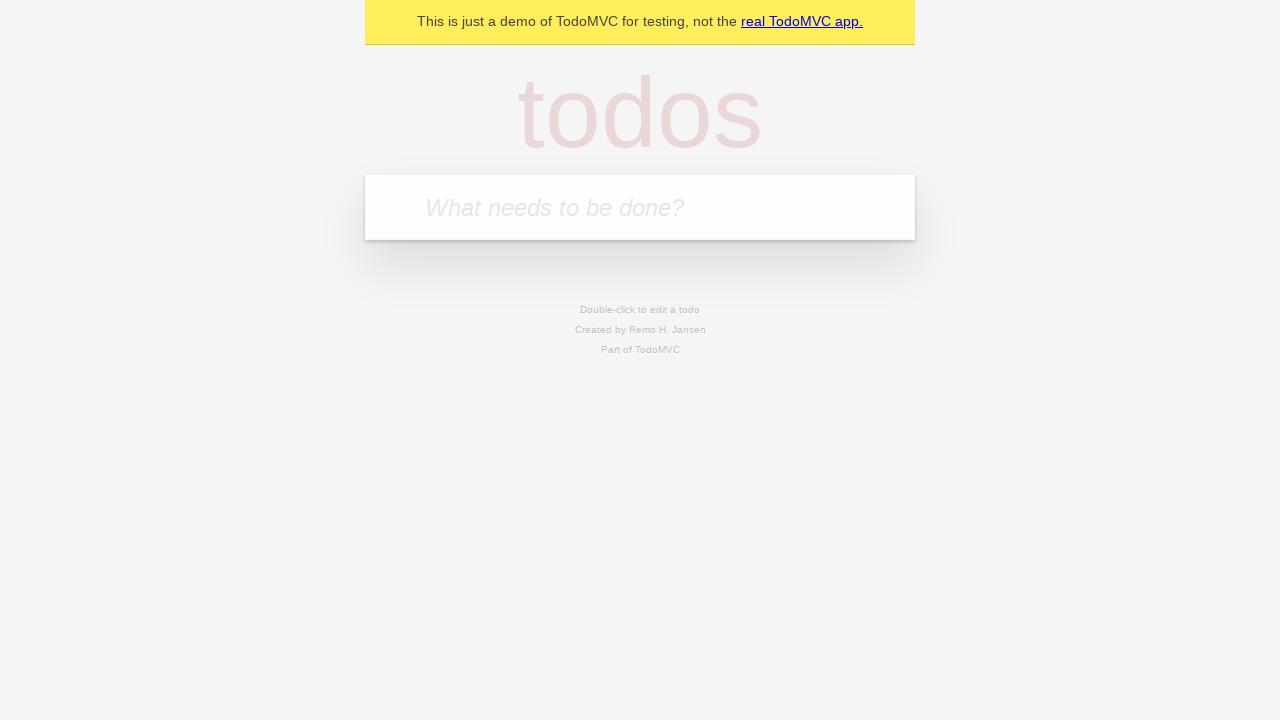

Located the todo input field
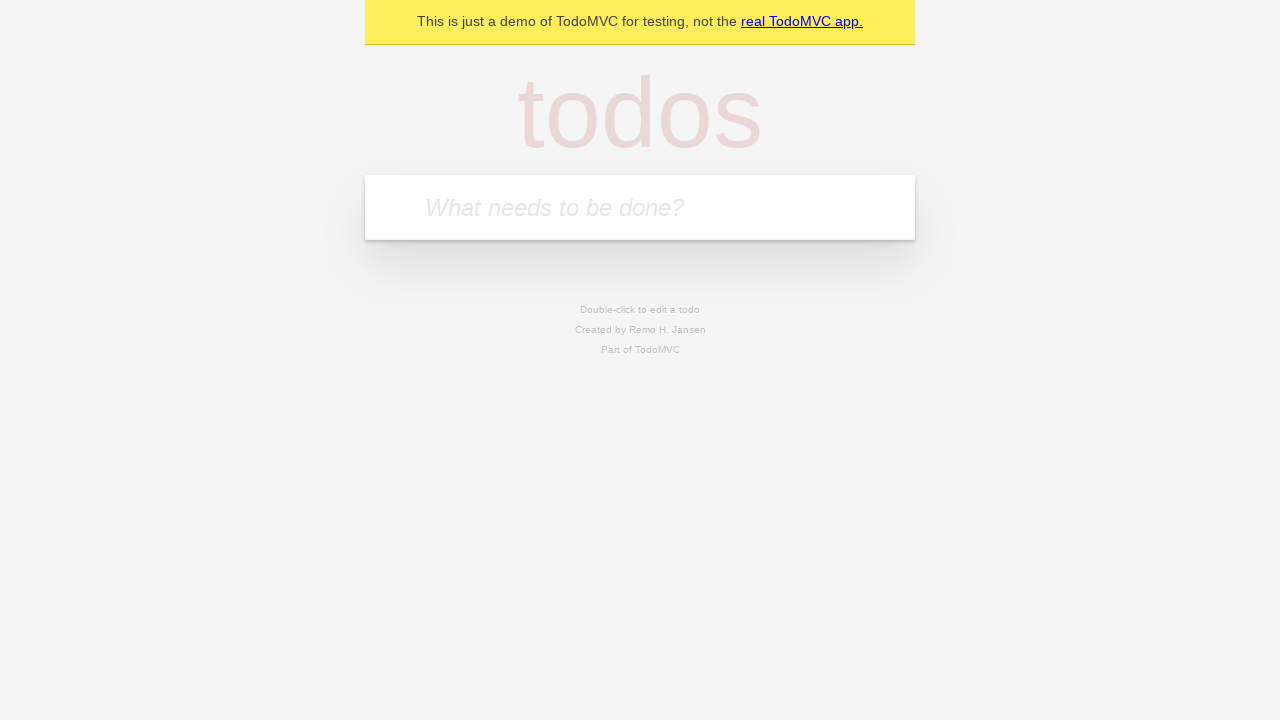

Filled first todo item: 'buy some cheese' on internal:attr=[placeholder="What needs to be done?"i]
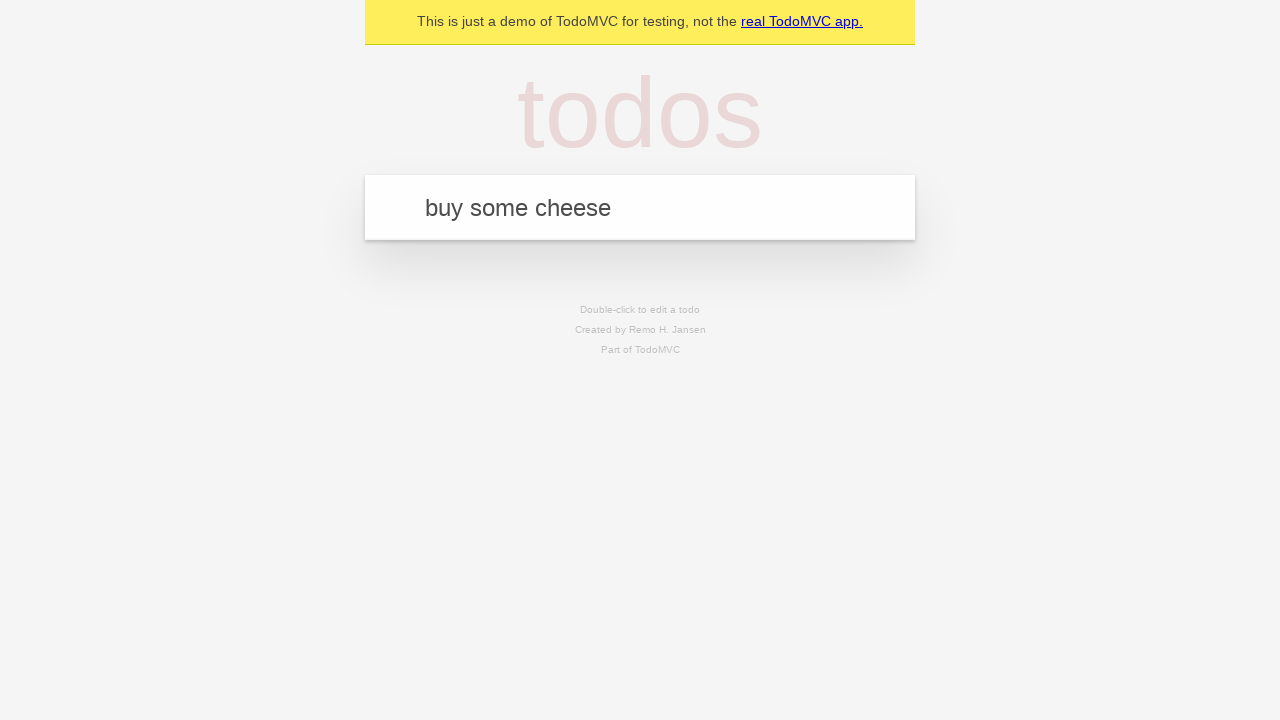

Pressed Enter to create first todo item on internal:attr=[placeholder="What needs to be done?"i]
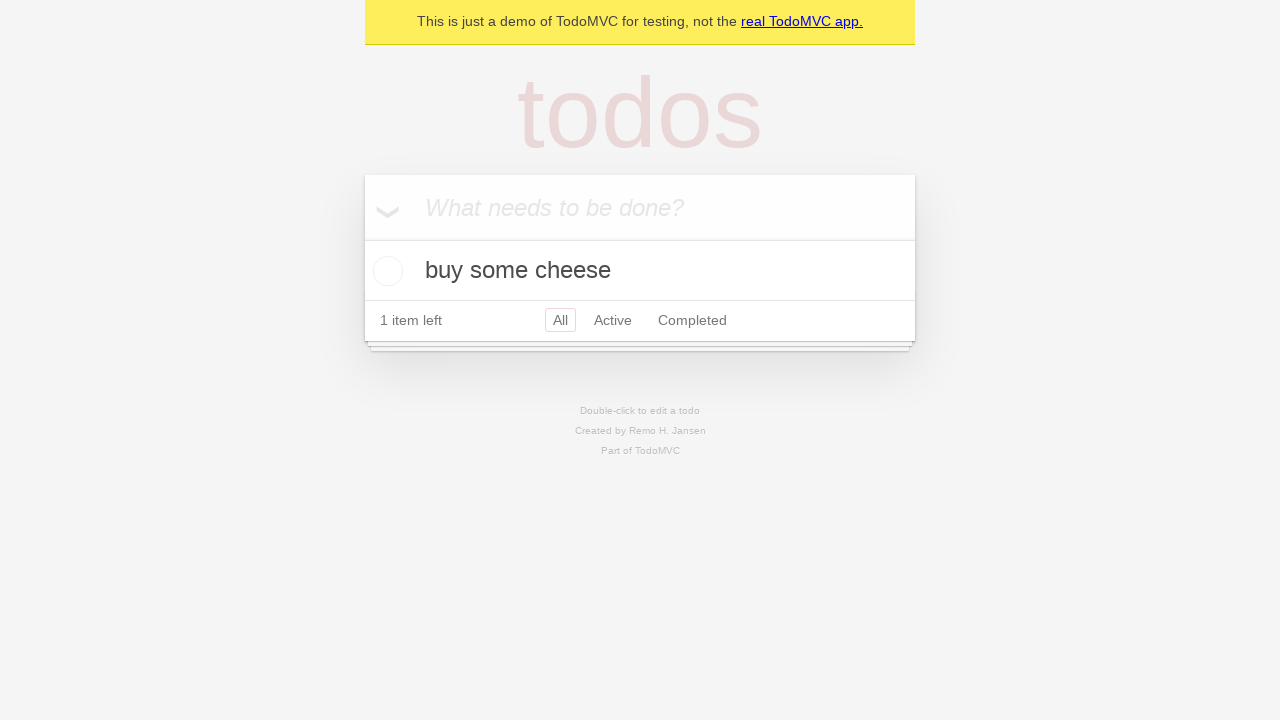

Filled second todo item: 'feed the cat' on internal:attr=[placeholder="What needs to be done?"i]
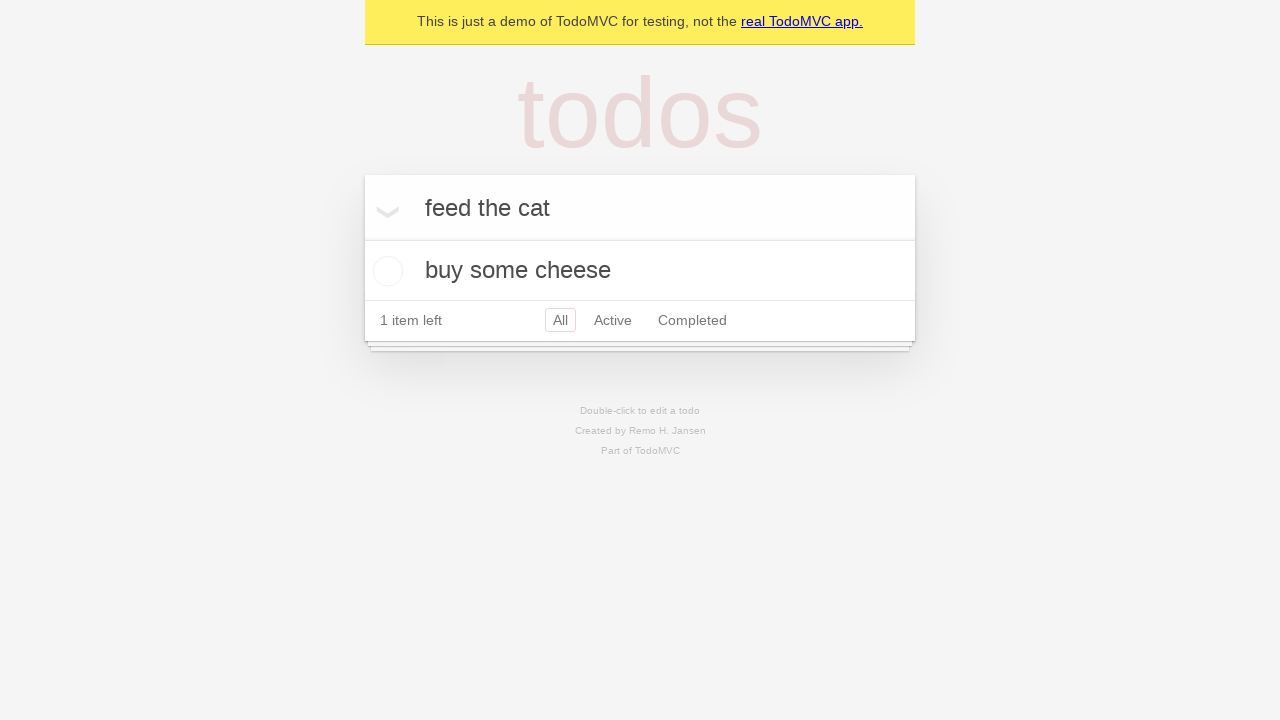

Pressed Enter to create second todo item on internal:attr=[placeholder="What needs to be done?"i]
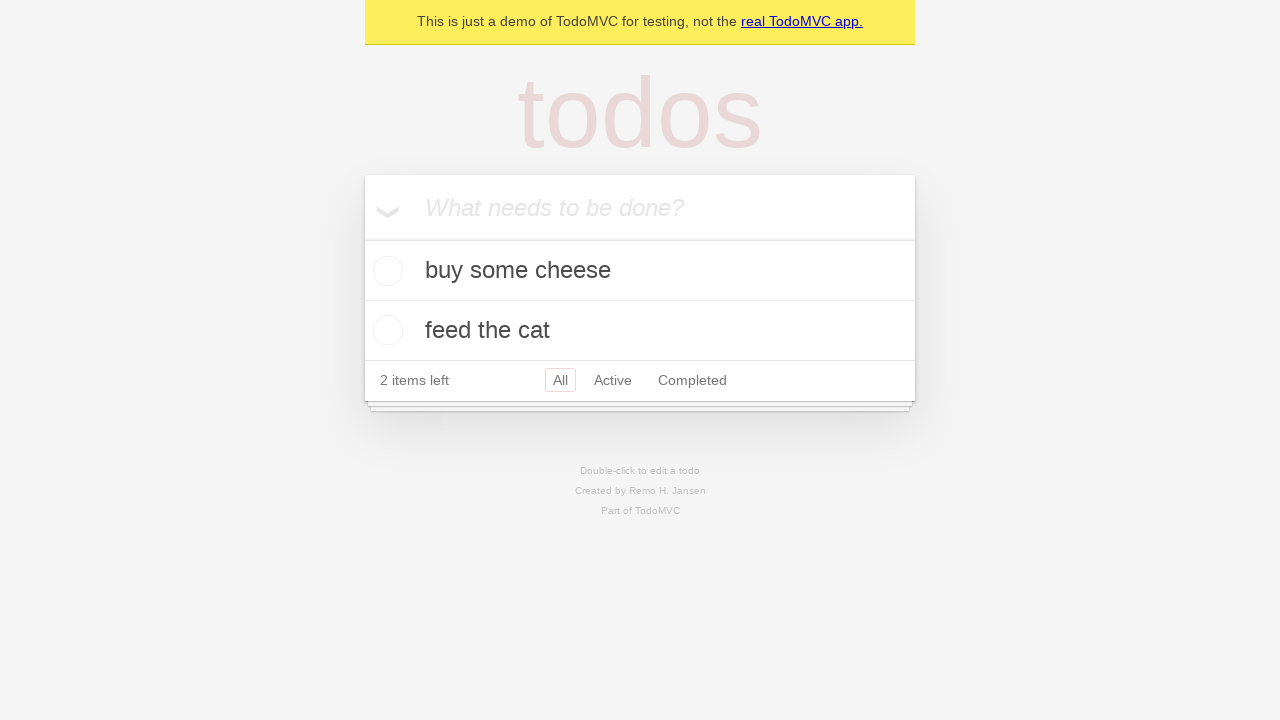

Located first todo item
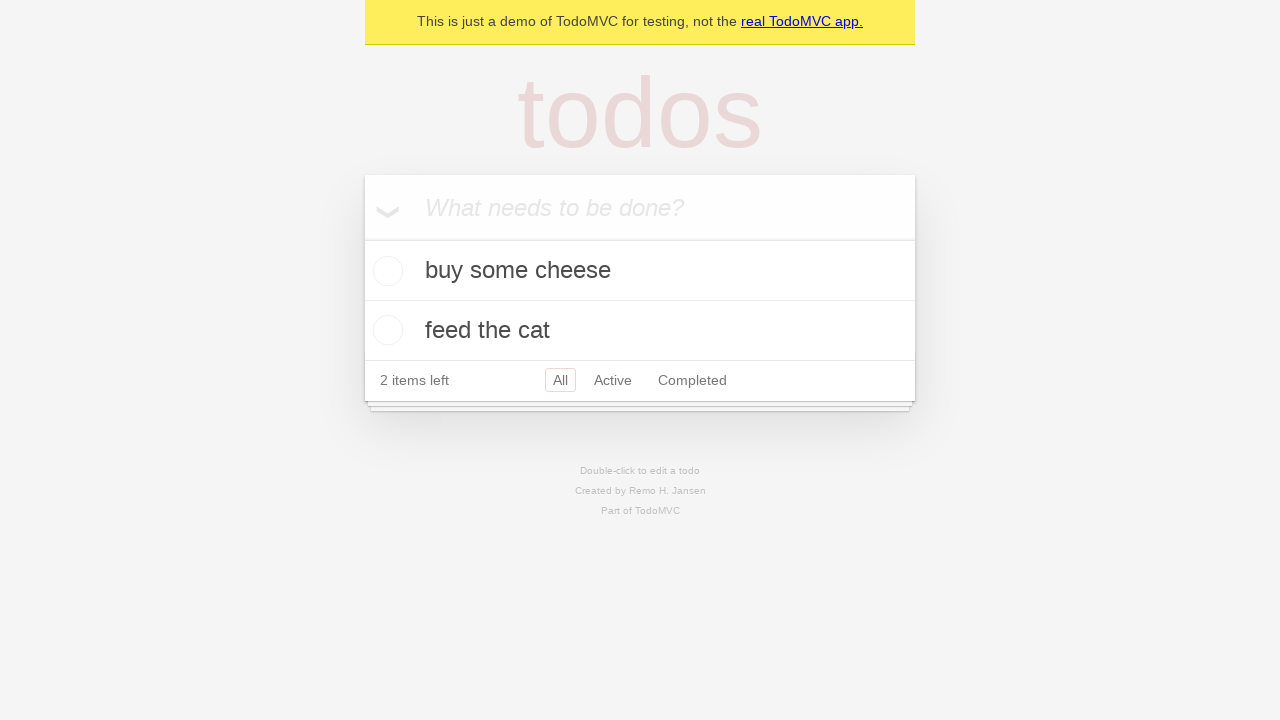

Checked checkbox for first todo item at (385, 271) on internal:testid=[data-testid="todo-item"s] >> nth=0 >> internal:role=checkbox
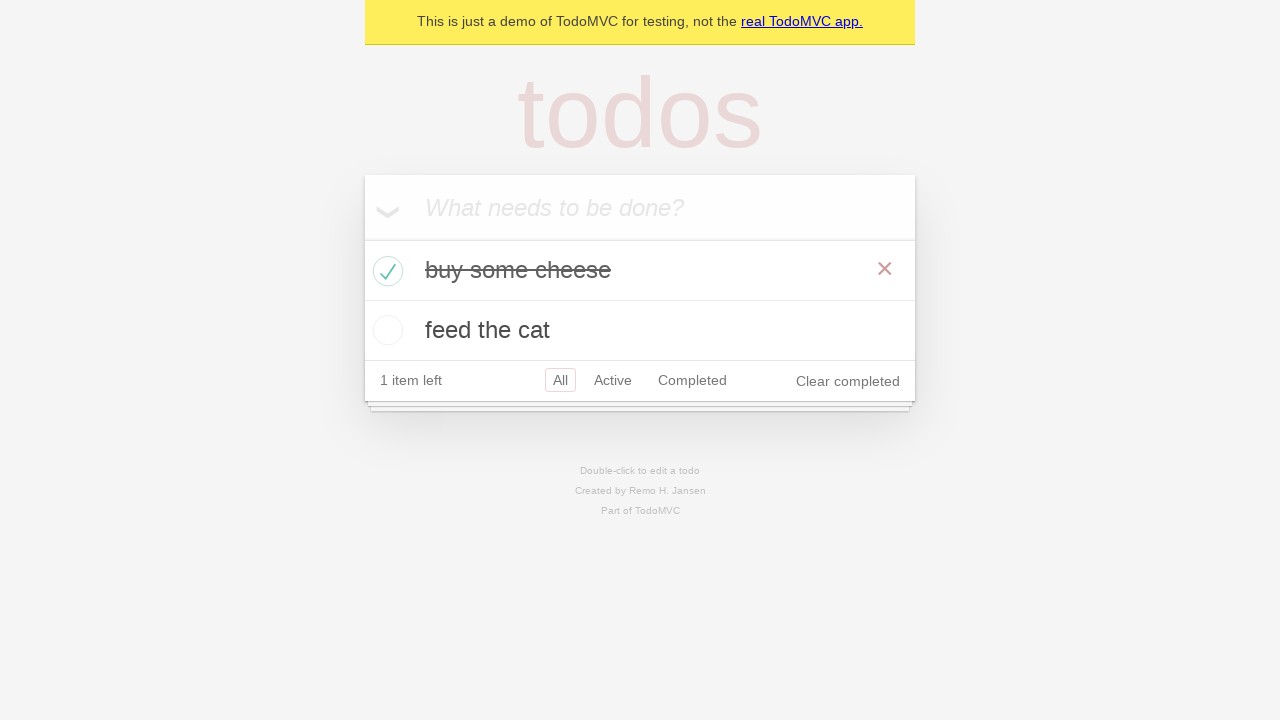

Located second todo item
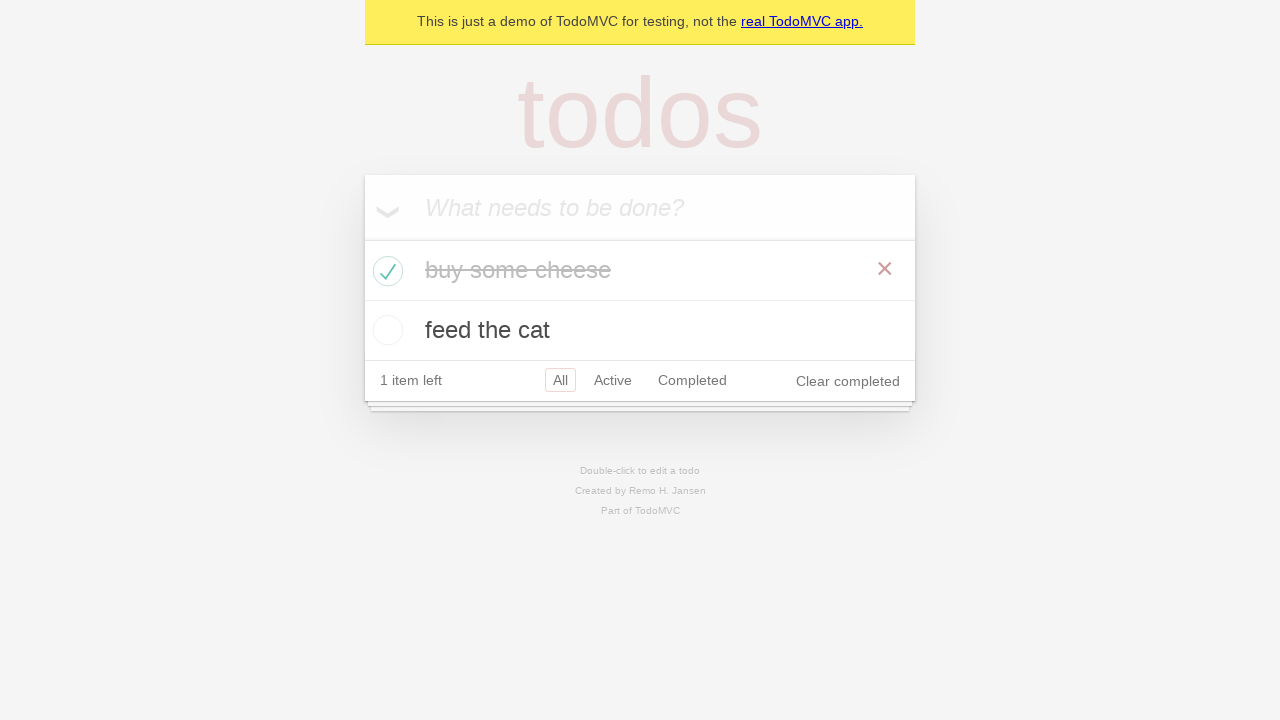

Checked checkbox for second todo item at (385, 330) on internal:testid=[data-testid="todo-item"s] >> nth=1 >> internal:role=checkbox
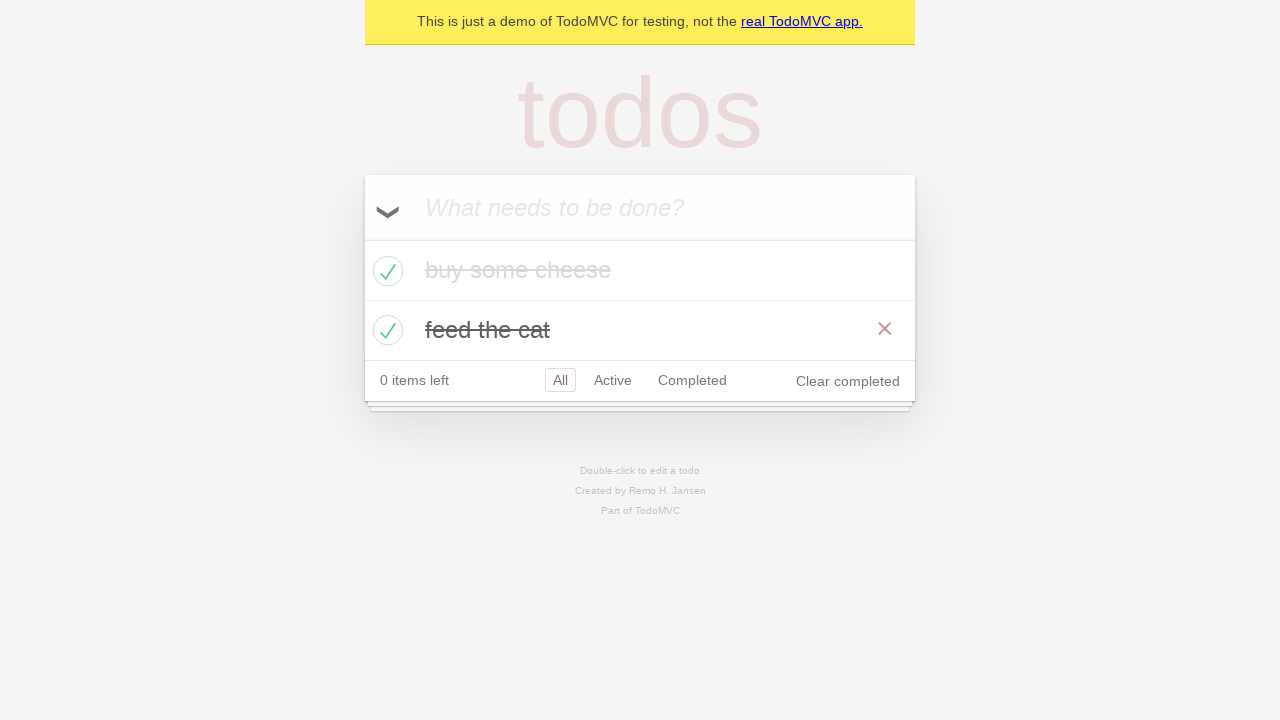

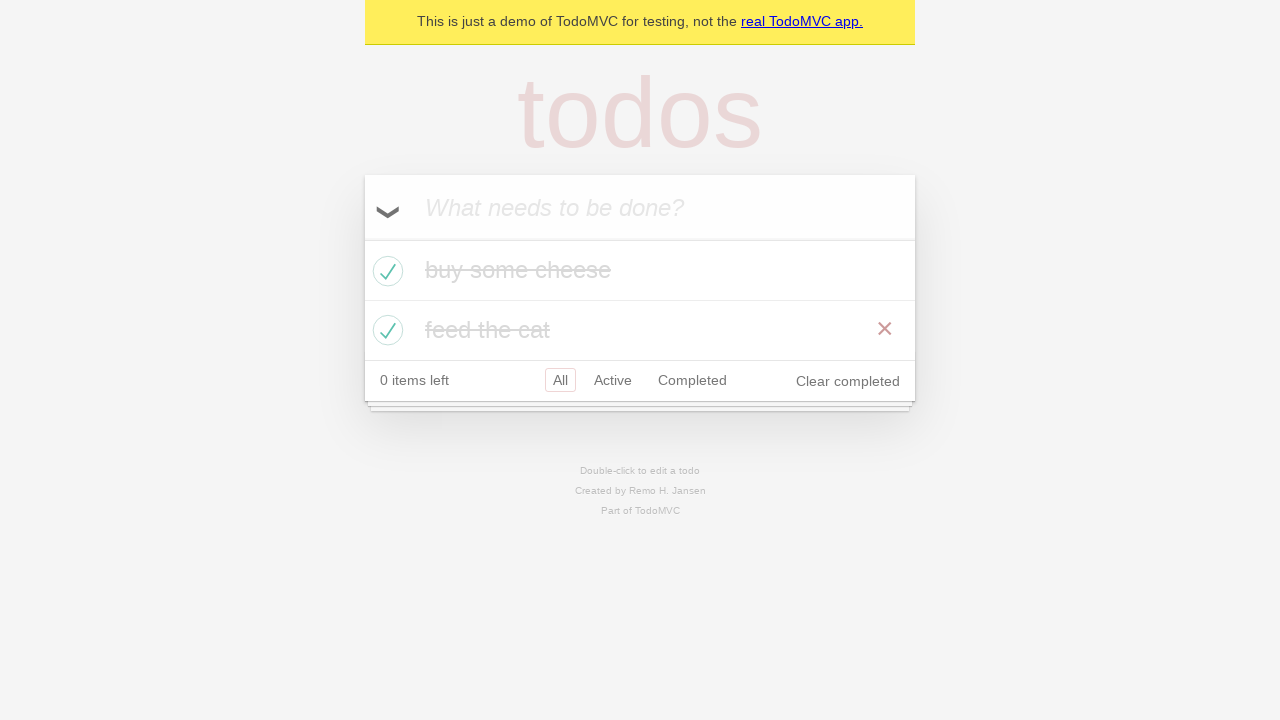